Tests adding a product to cart by navigating to product page and clicking add to cart button

Starting URL: https://www.demoblaze.com/

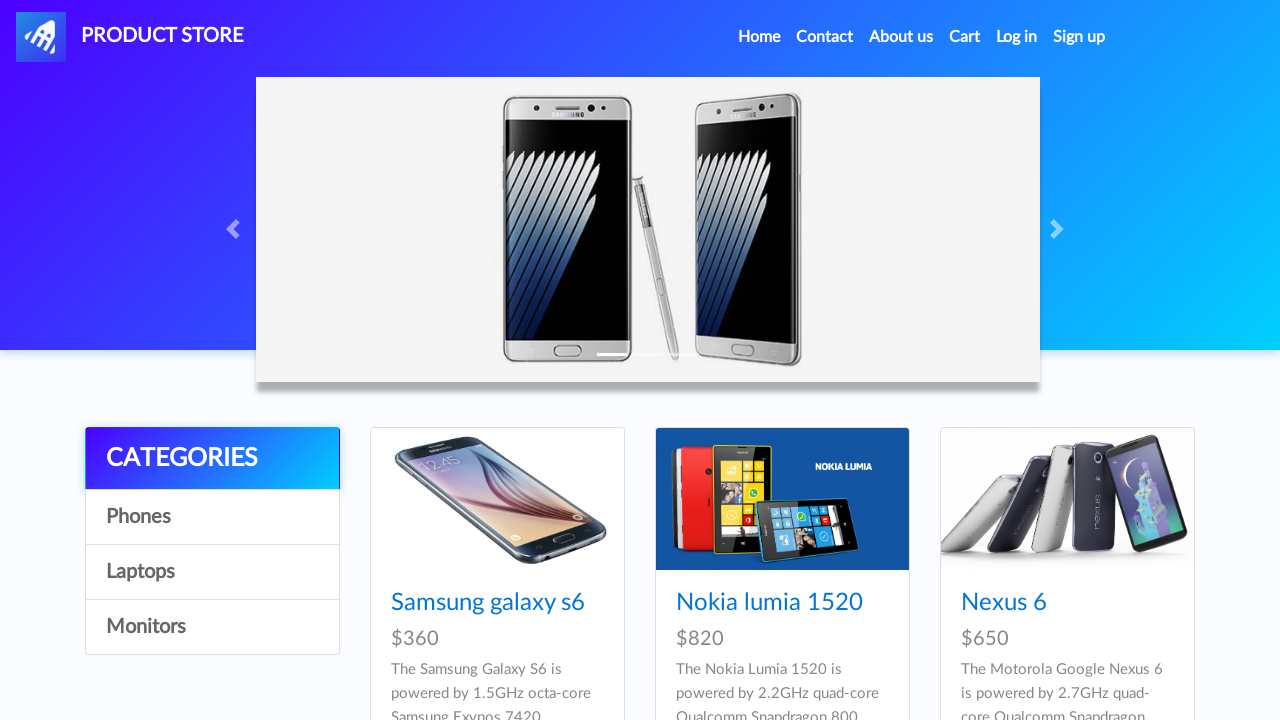

Clicked on Samsung galaxy s6 product at (488, 603) on text=Samsung galaxy s6
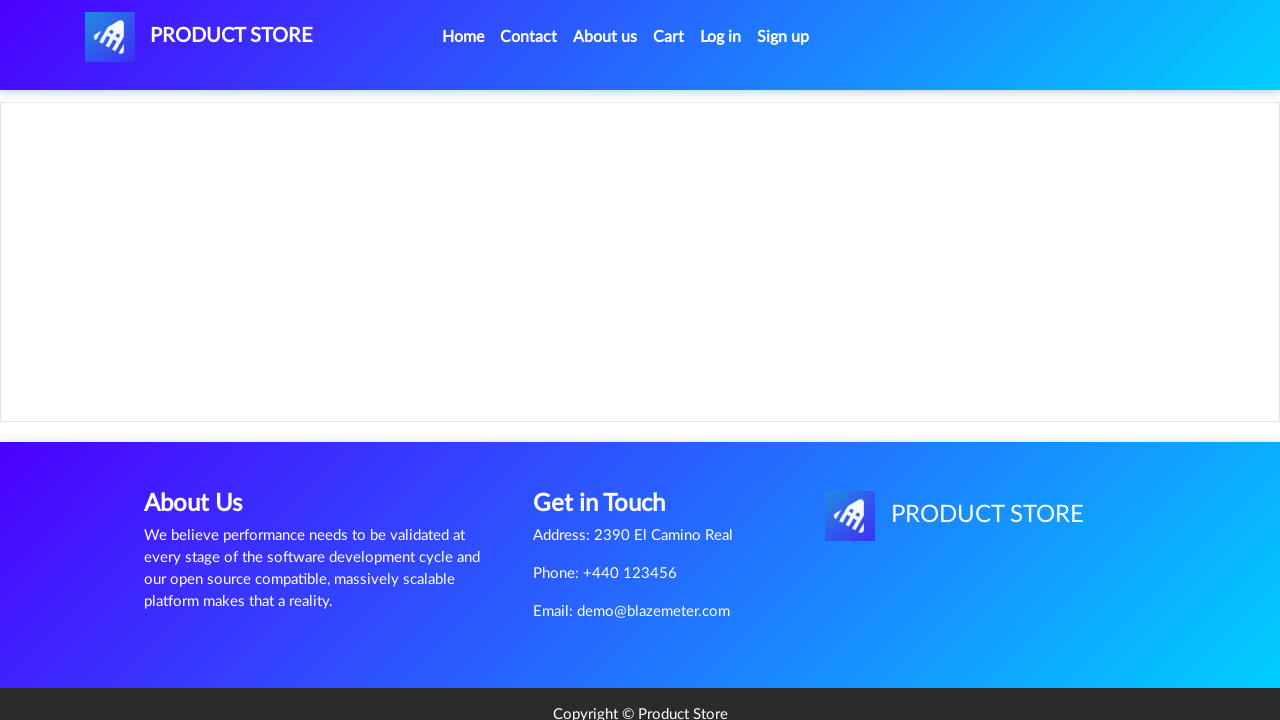

Product page loaded with Add to cart button visible
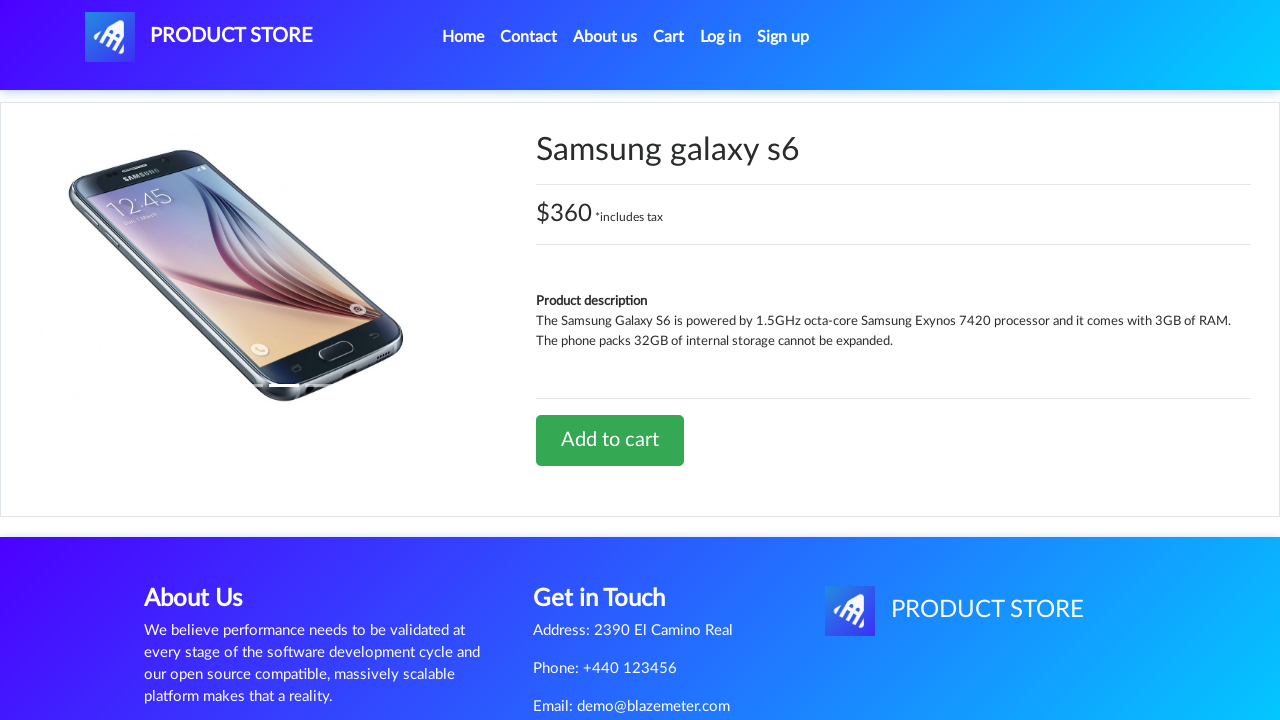

Clicked Add to cart button at (610, 440) on text=Add to cart
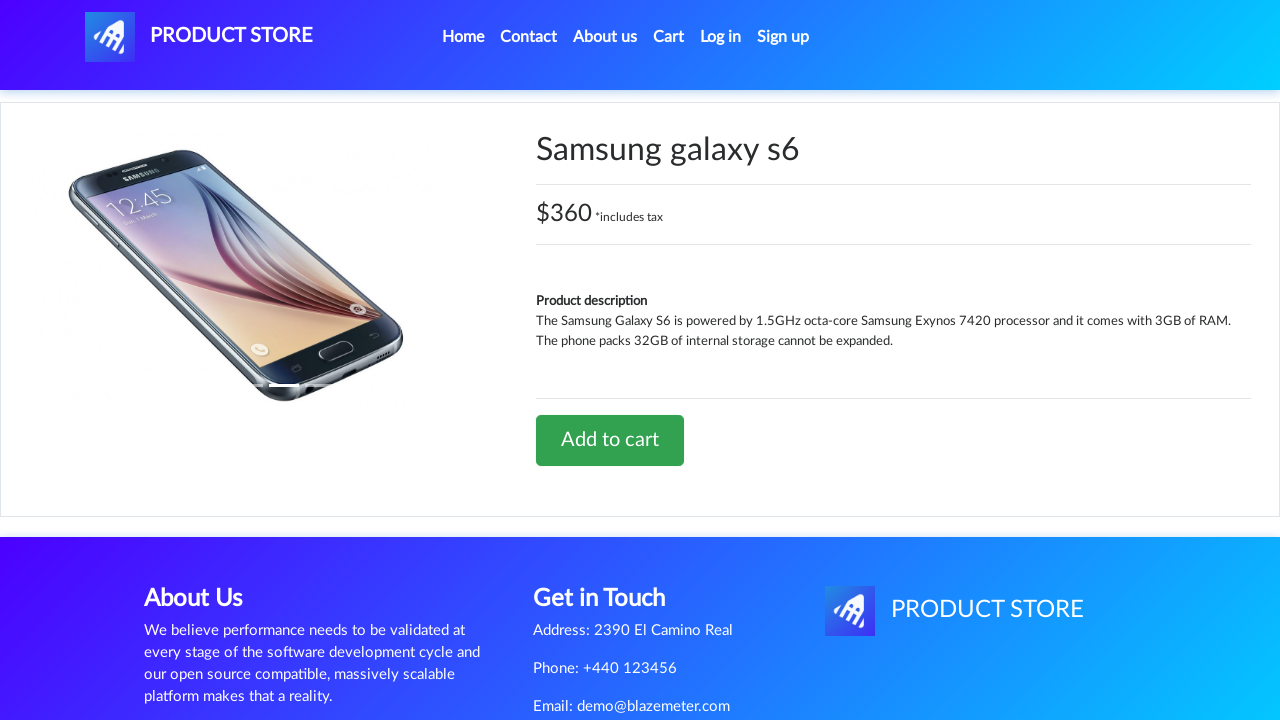

Accepted confirmation dialog for adding product to cart
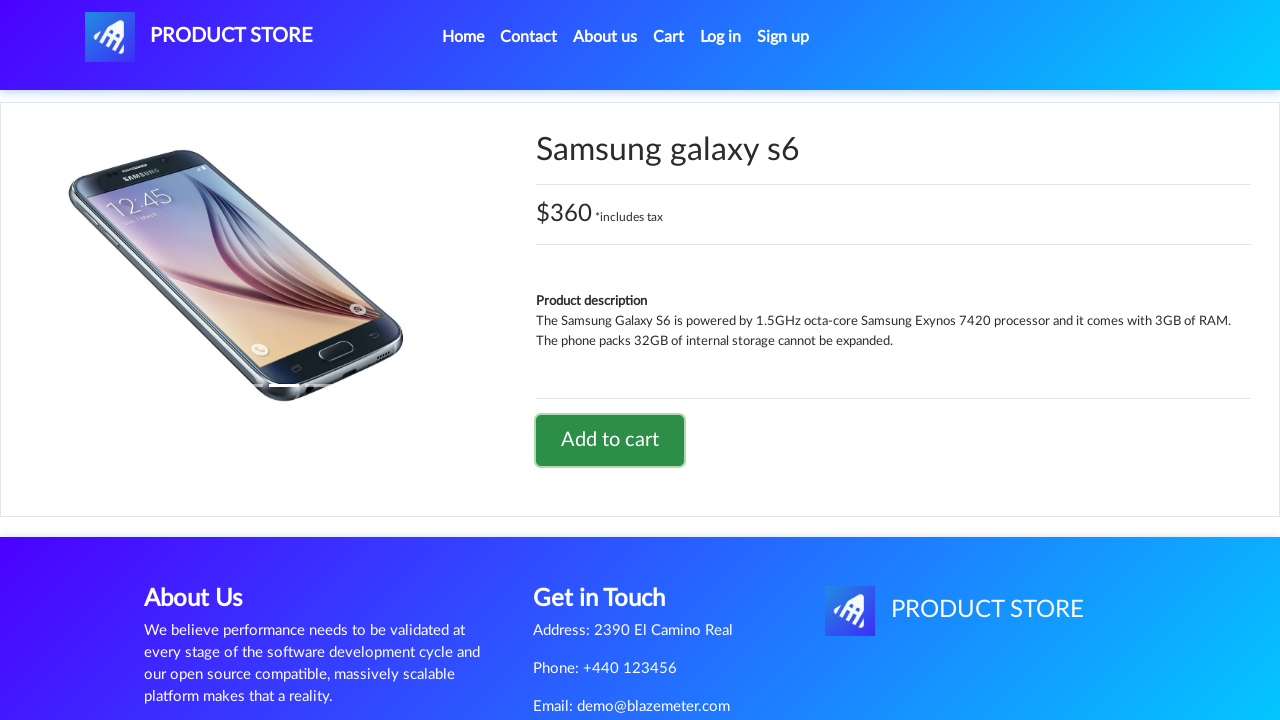

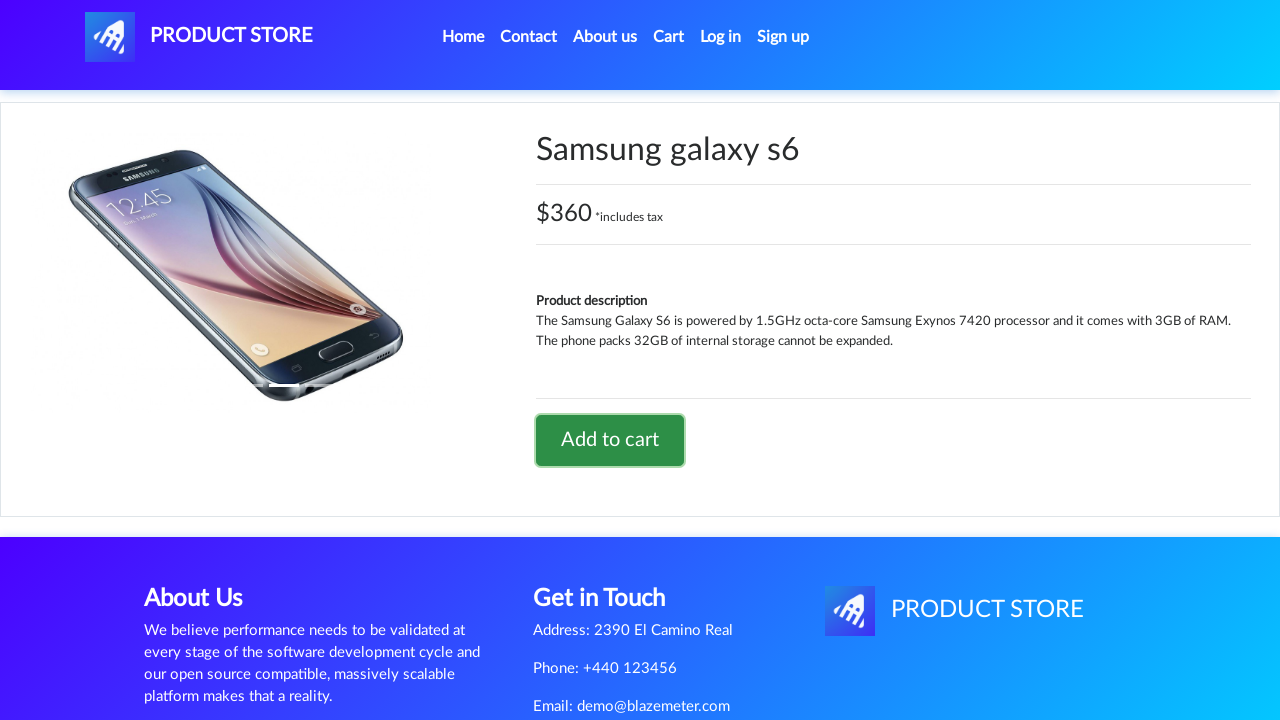